Tests a page with loading images by waiting for a completion message and verifying an image element is present

Starting URL: https://bonigarcia.dev/selenium-webdriver-java/loading-images.html

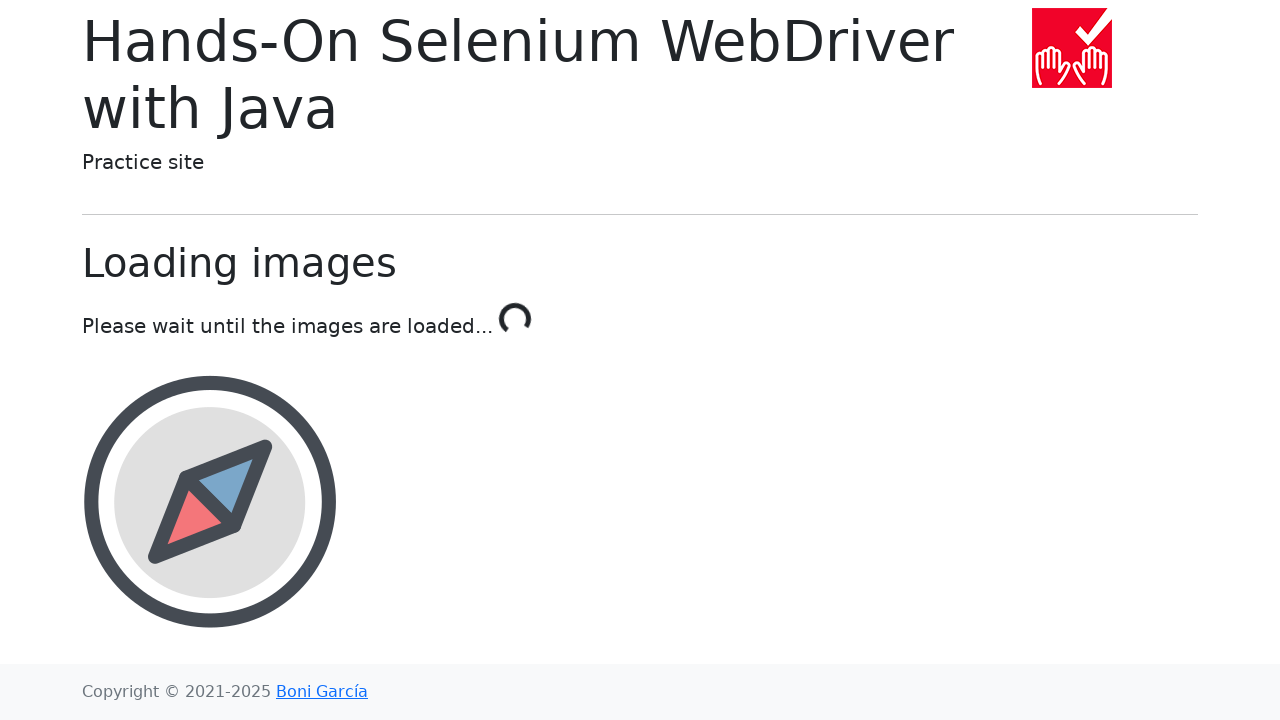

Waited for loading completion - 'Done!' message appeared
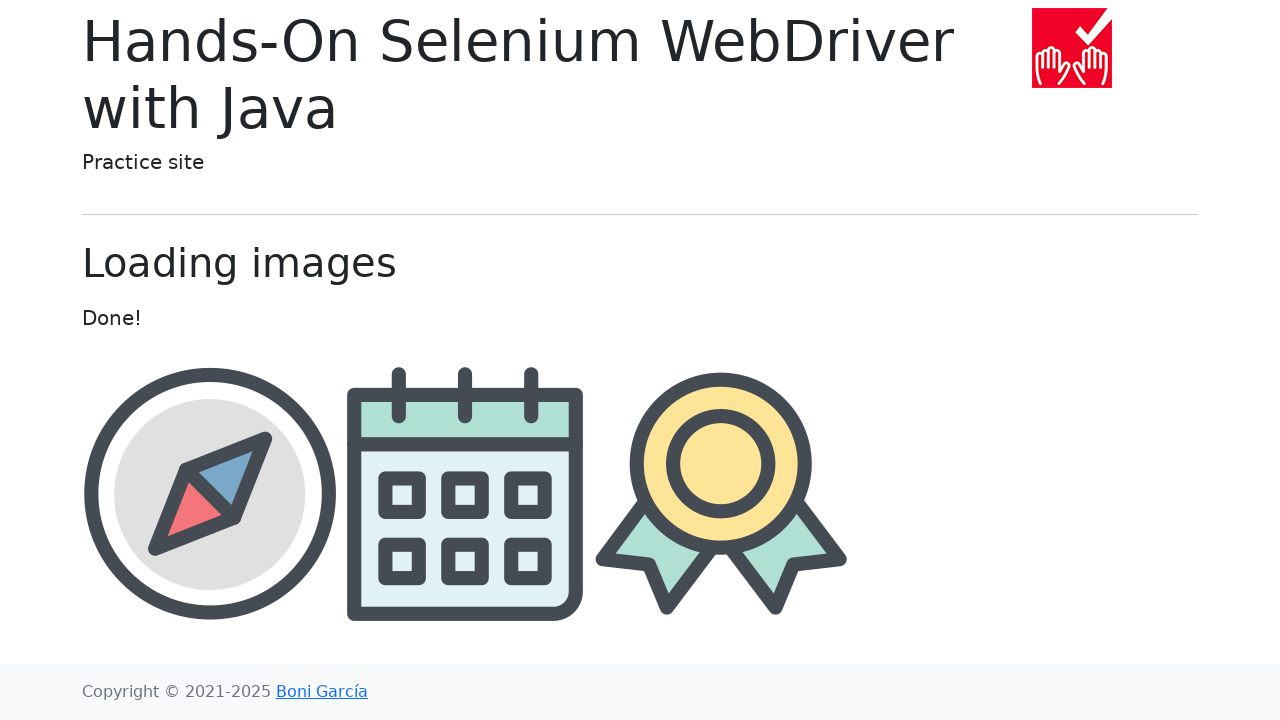

Award image element is visible and loaded
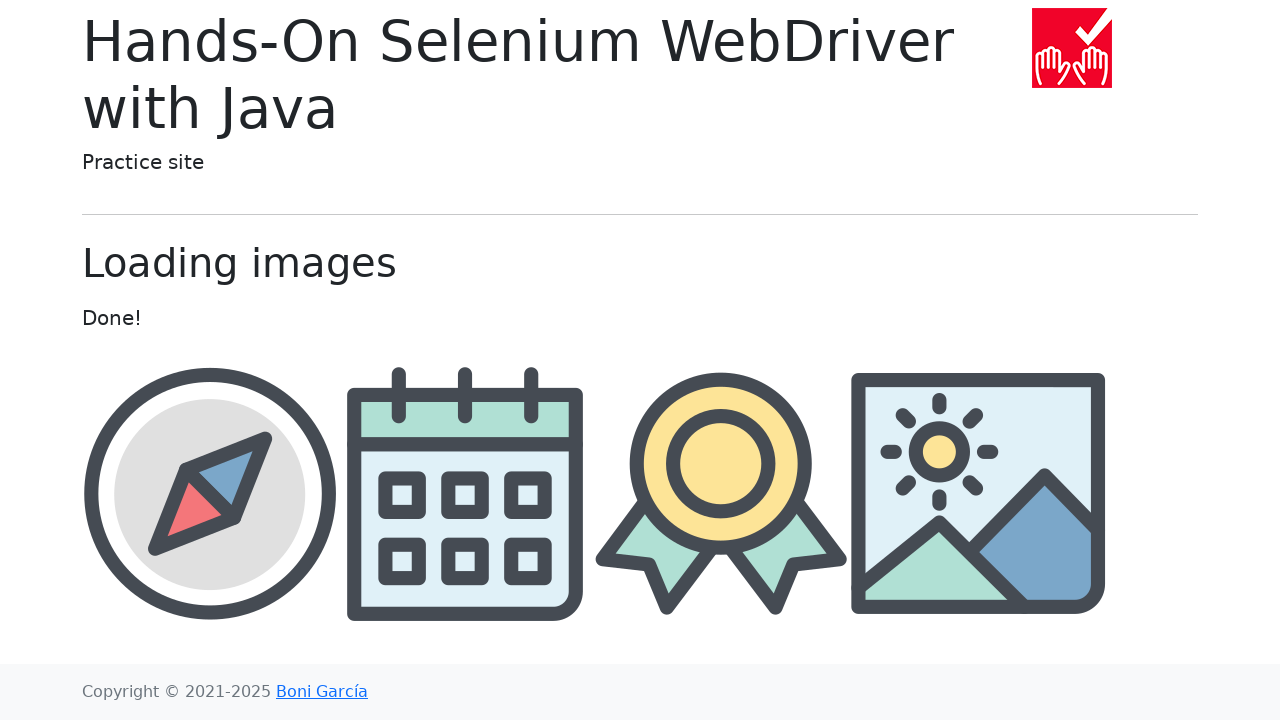

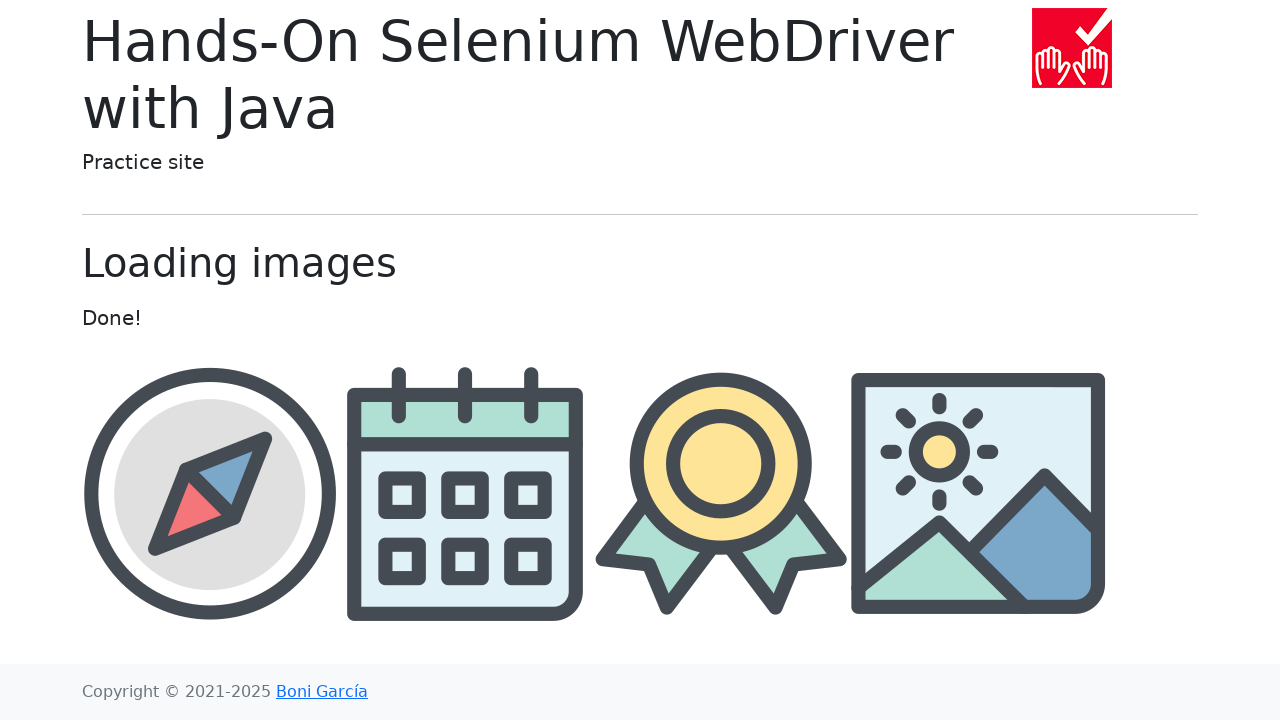